Validates that a colors dropdown list is displayed on the page by scrolling to it and checking its visibility

Starting URL: https://testautomationpractice.blogspot.com/

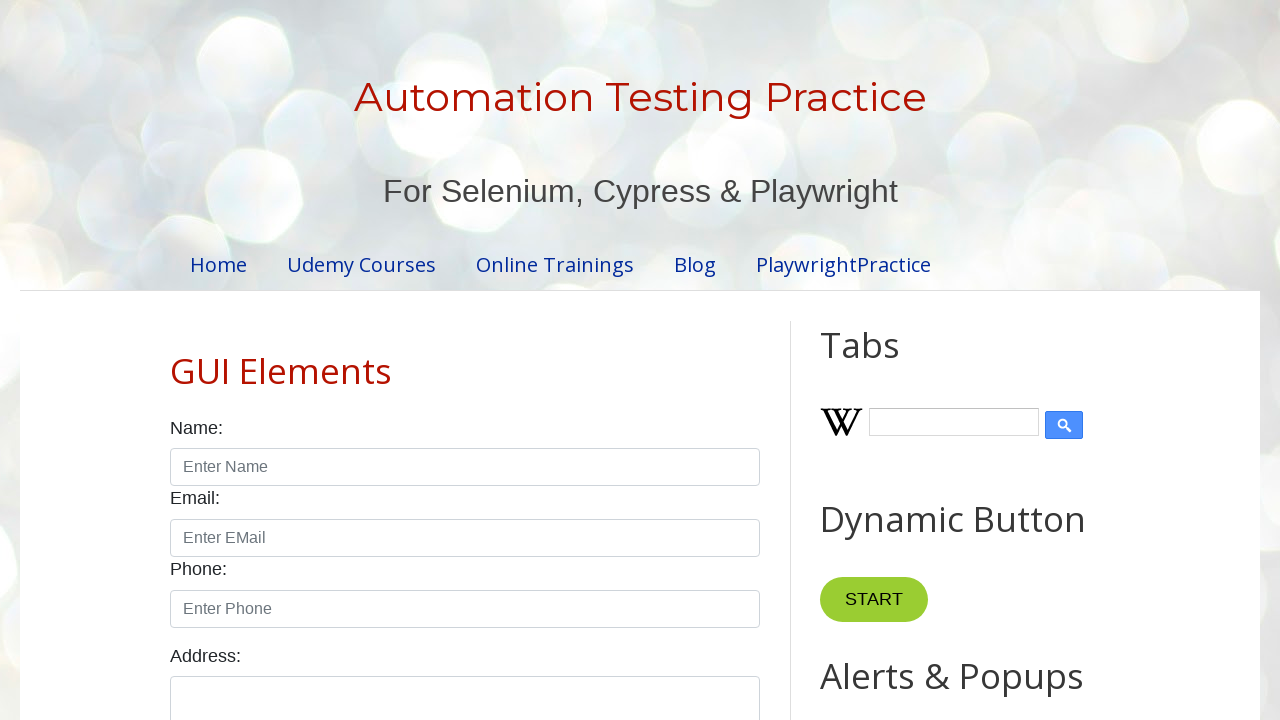

Scrolled down 500 pixels to locate colors dropdown
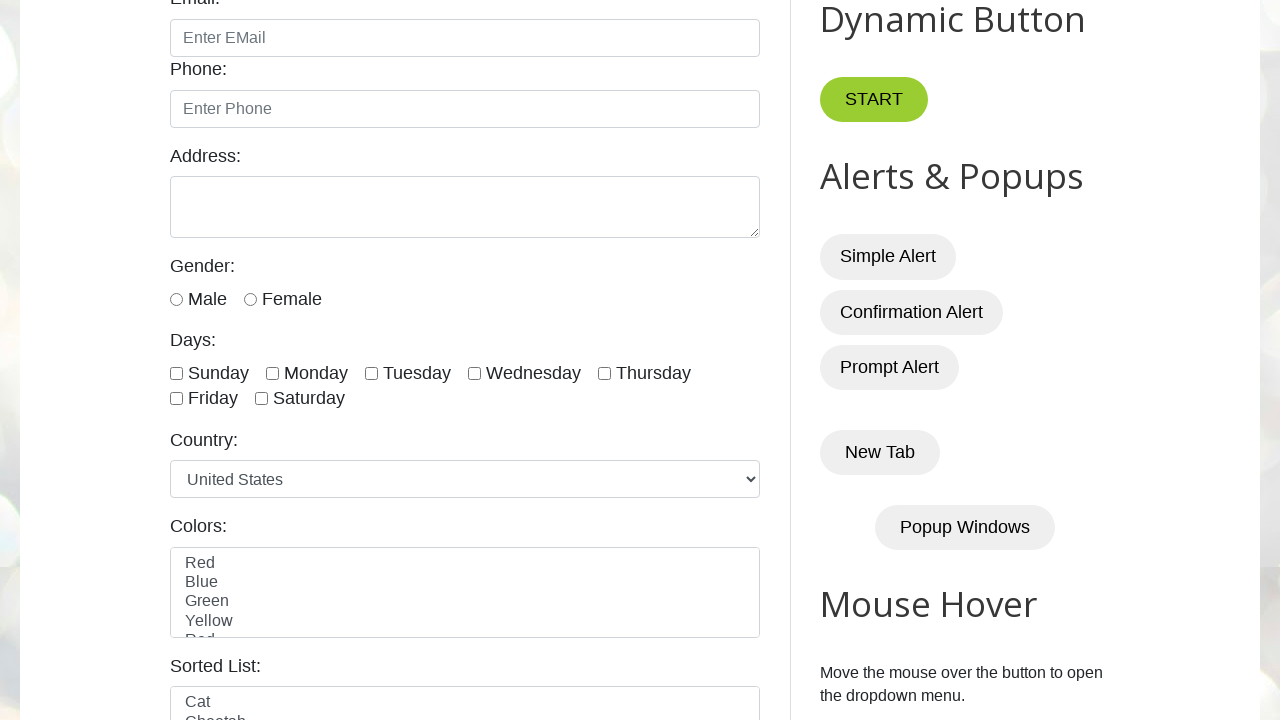

Located colors dropdown element
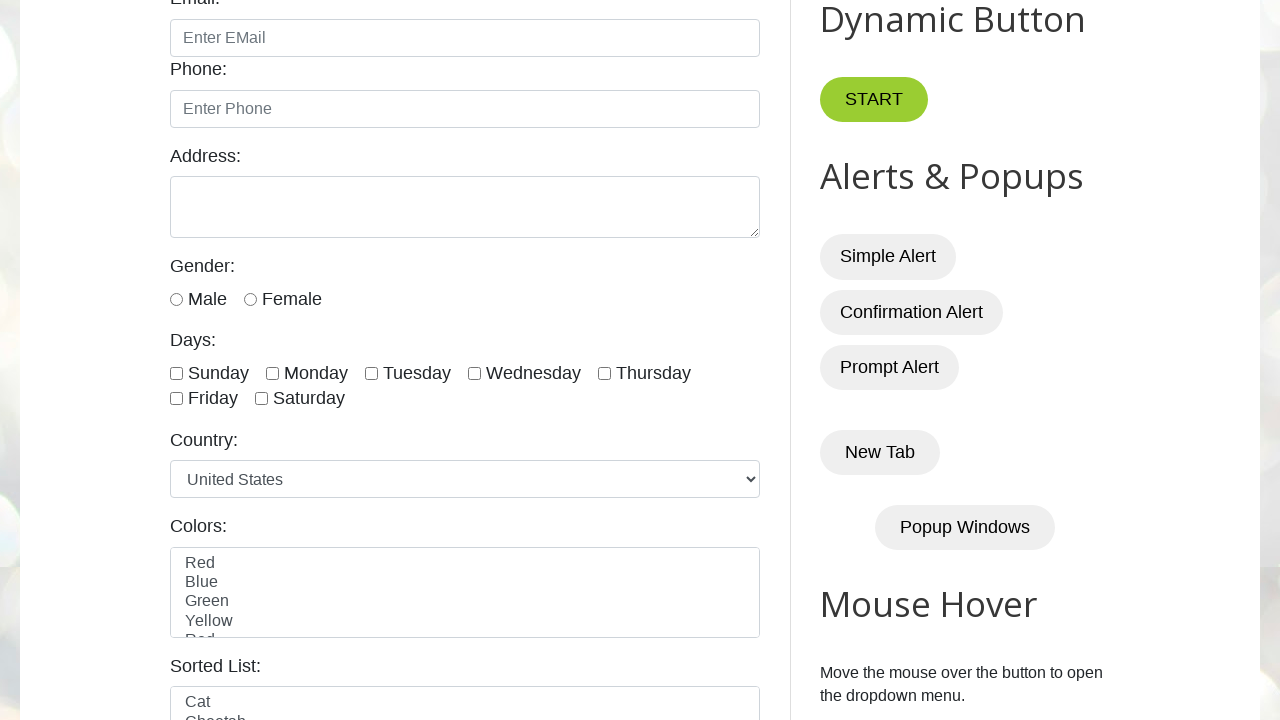

Verified that colors dropdown is visible on the page
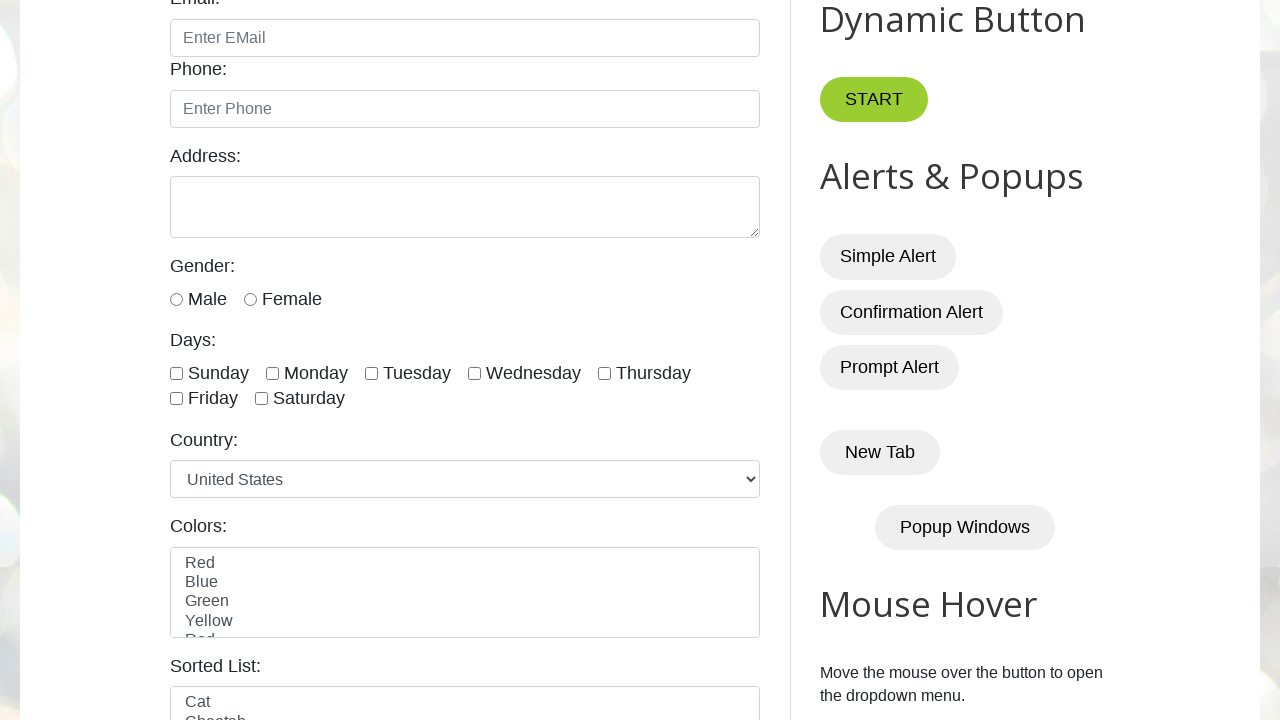

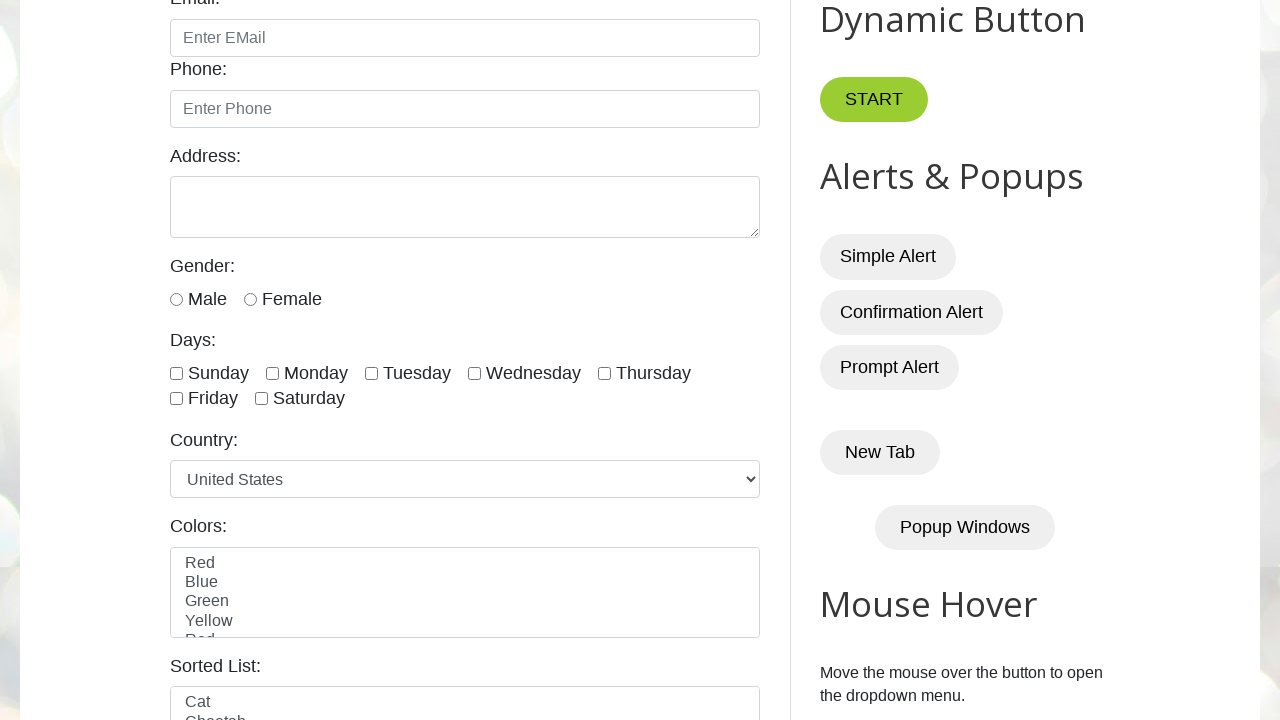